Tests various alert handling scenarios including simple dialogs, confirmation alerts, and prompt alerts on a demo page

Starting URL: https://www.leafground.com/alert.xhtml

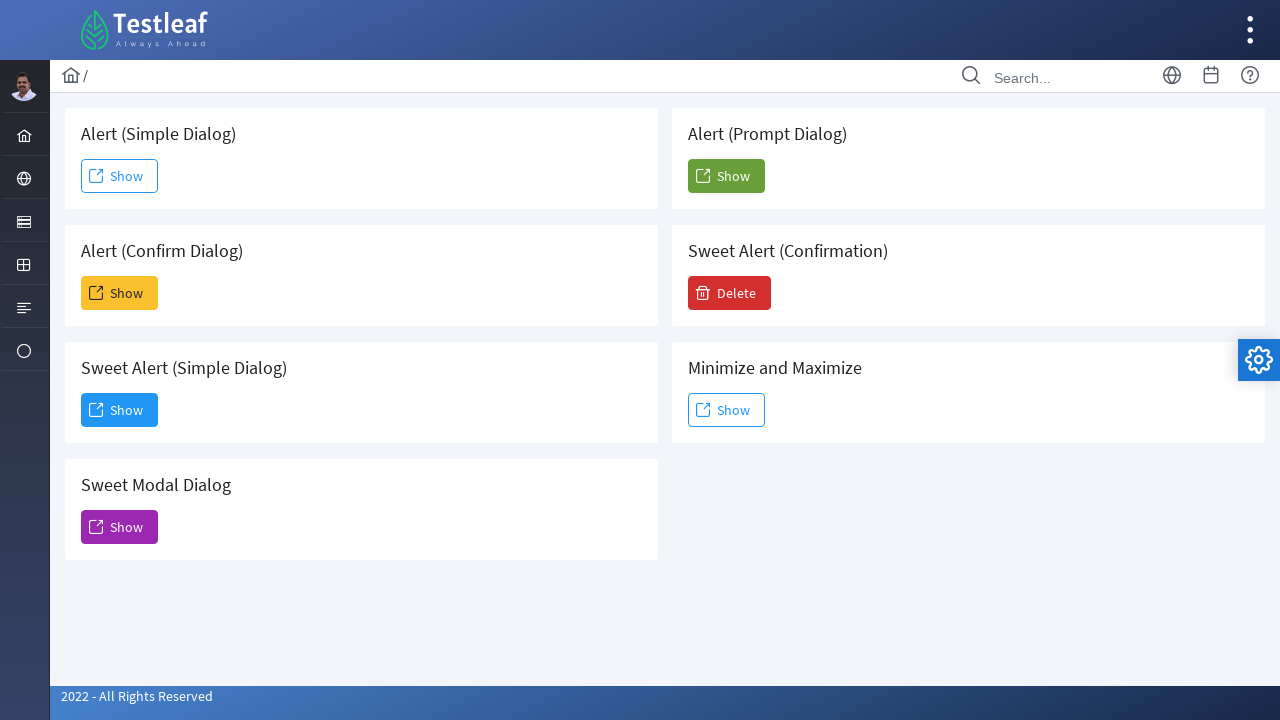

Clicked button to trigger simple dialog alert at (120, 176) on #j_idt88\:j_idt91
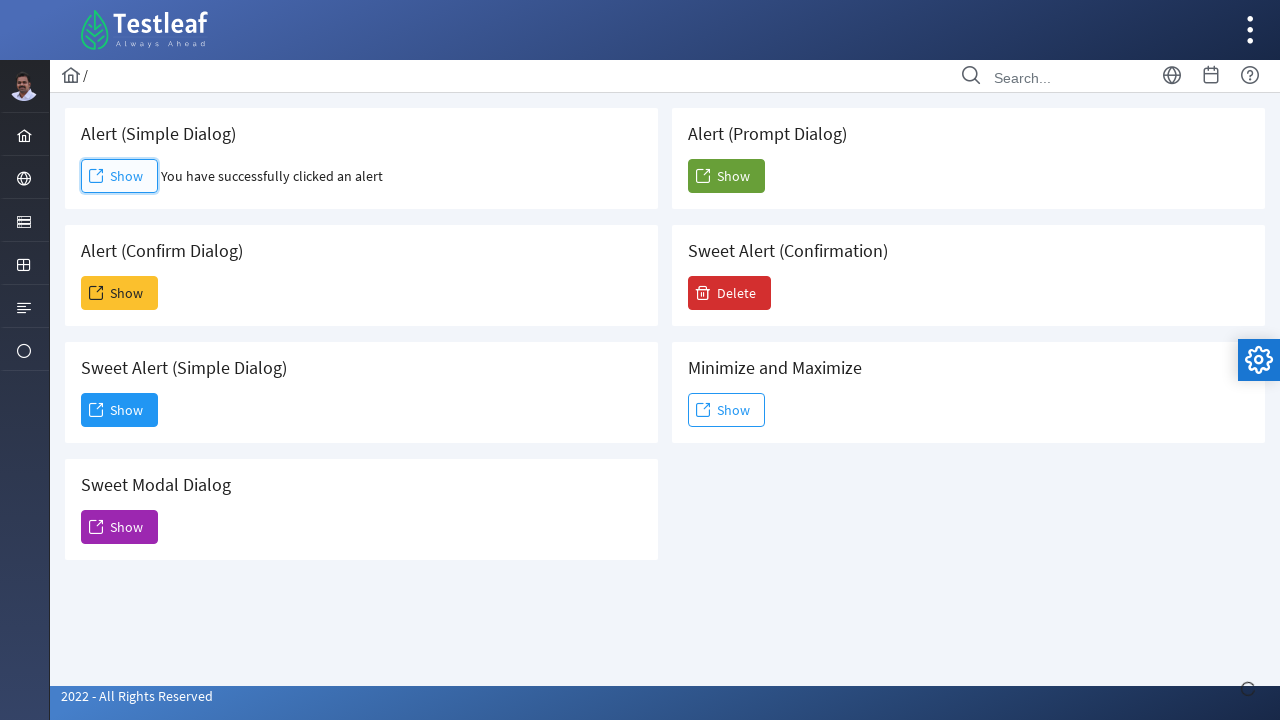

Set up dialog handler and accepted simple alert
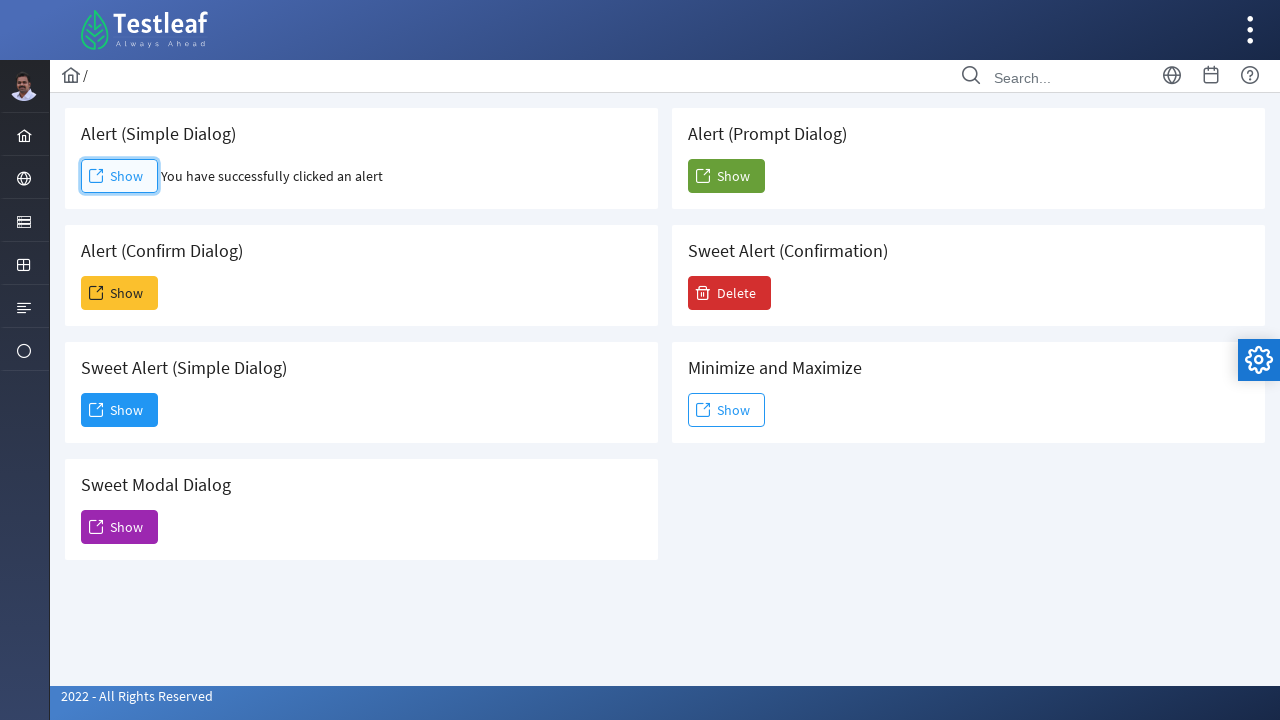

Clicked button to trigger confirmation alert at (120, 293) on #j_idt88\:j_idt93
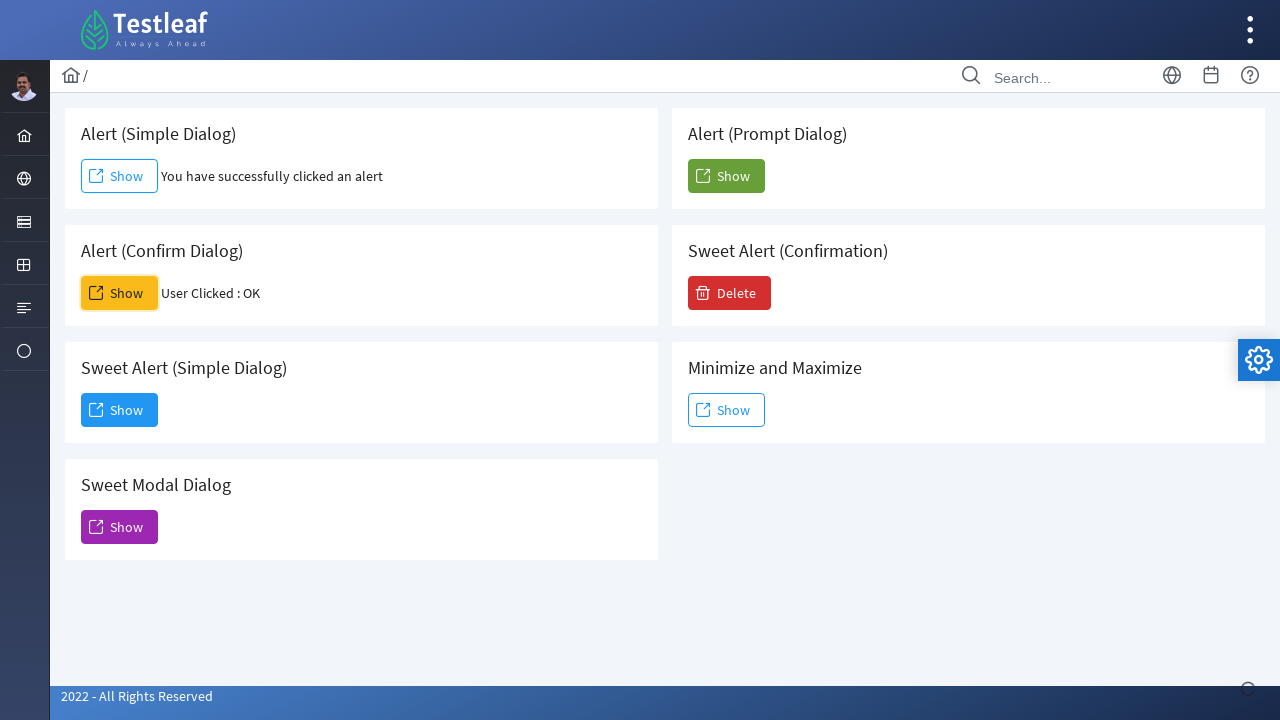

Set up dialog handler for prompt alert with response text
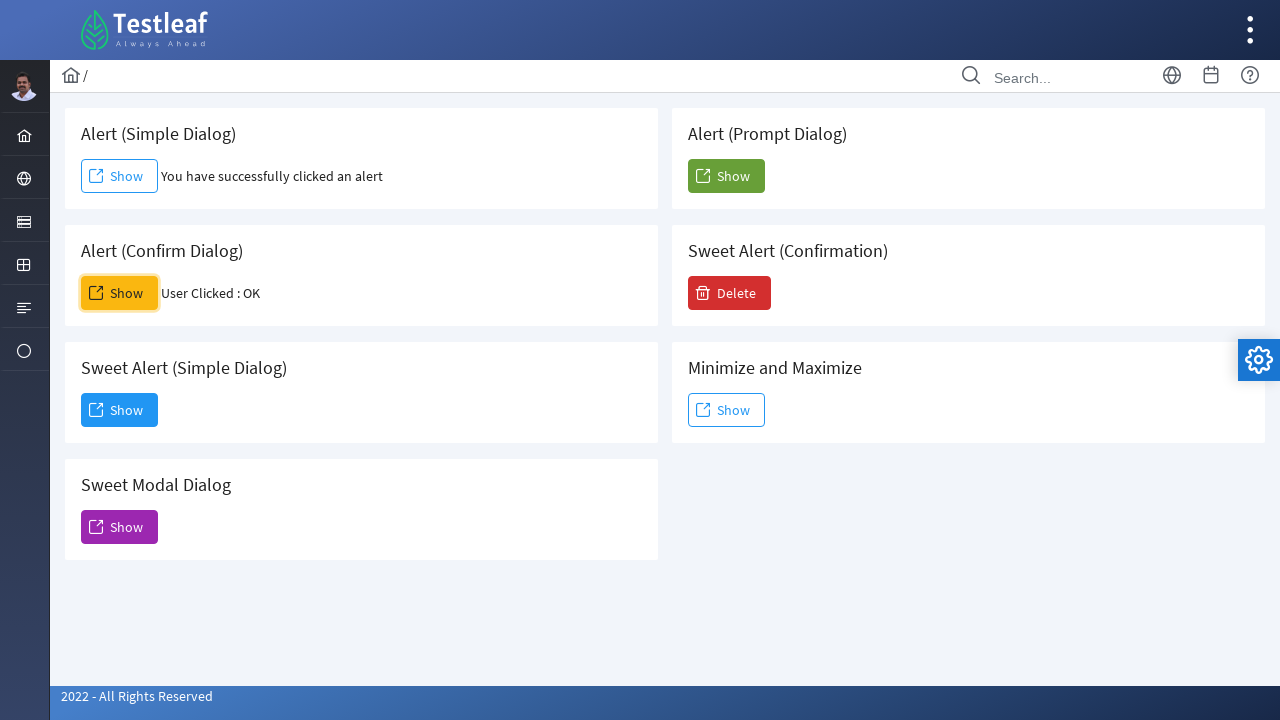

Clicked button to trigger prompt alert and submitted response at (726, 176) on #j_idt88\:j_idt104
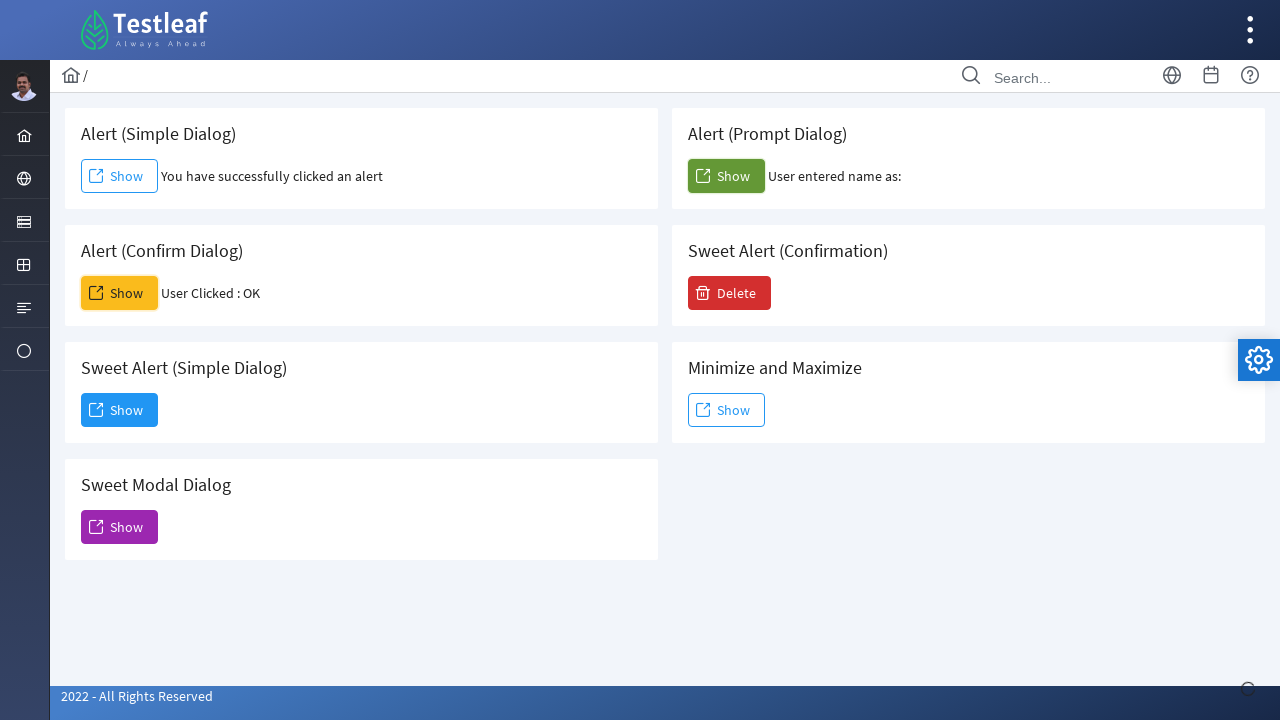

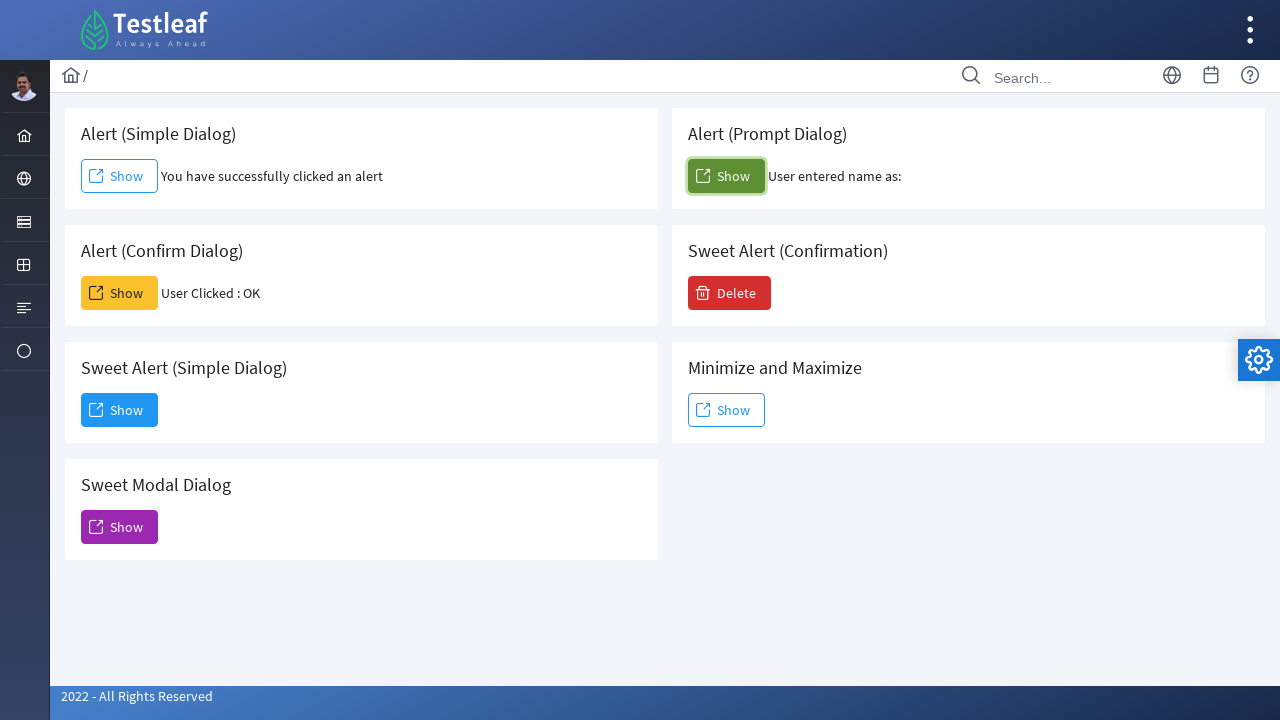